Fills out and submits a practice form with name, email, password, radio button selection, checkbox, and gender dropdown

Starting URL: https://rahulshettyacademy.com/angularpractice/

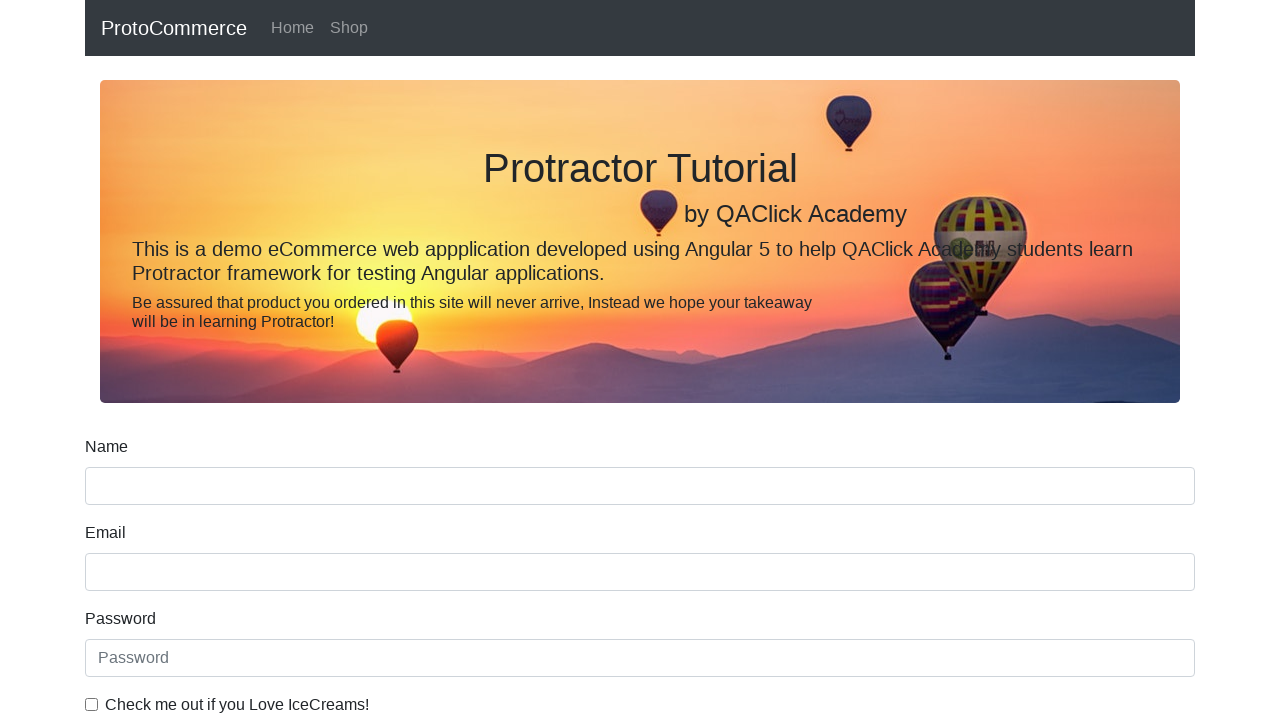

Filled name field with 'Liu Iverson' on //input[@name='name']
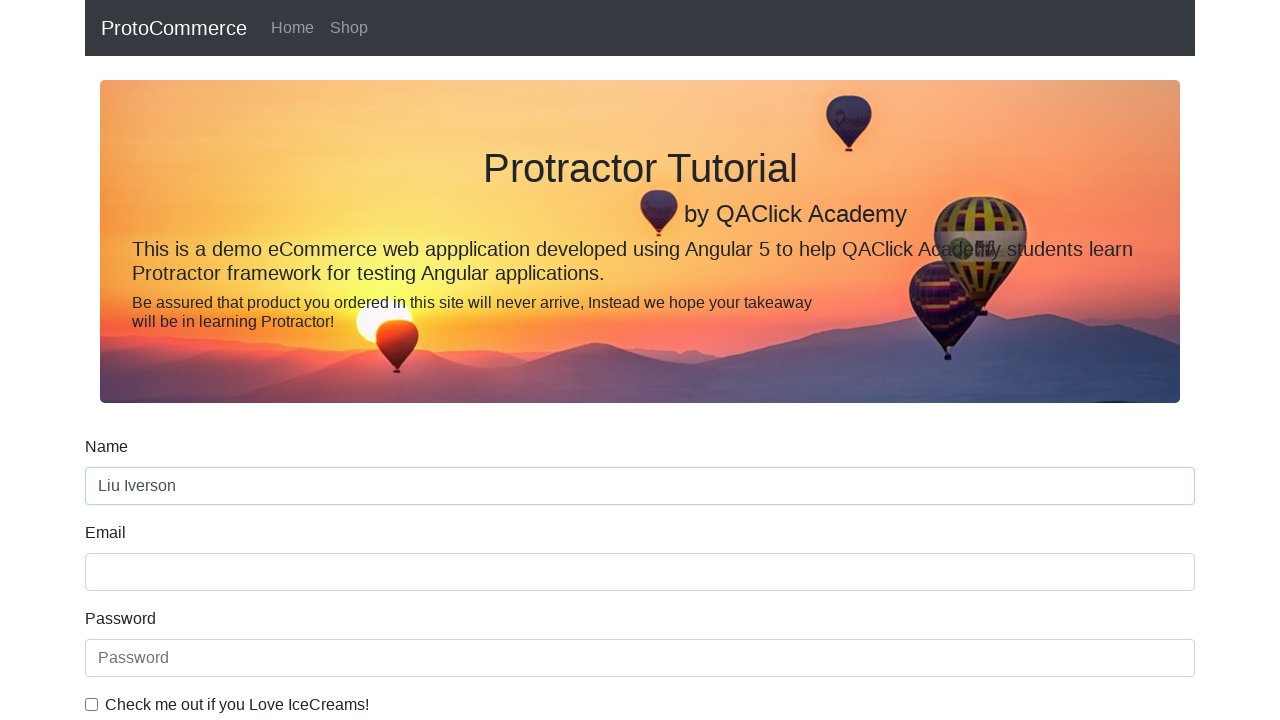

Filled email field with 'abc@hotmail.com' on //input[@name='email']
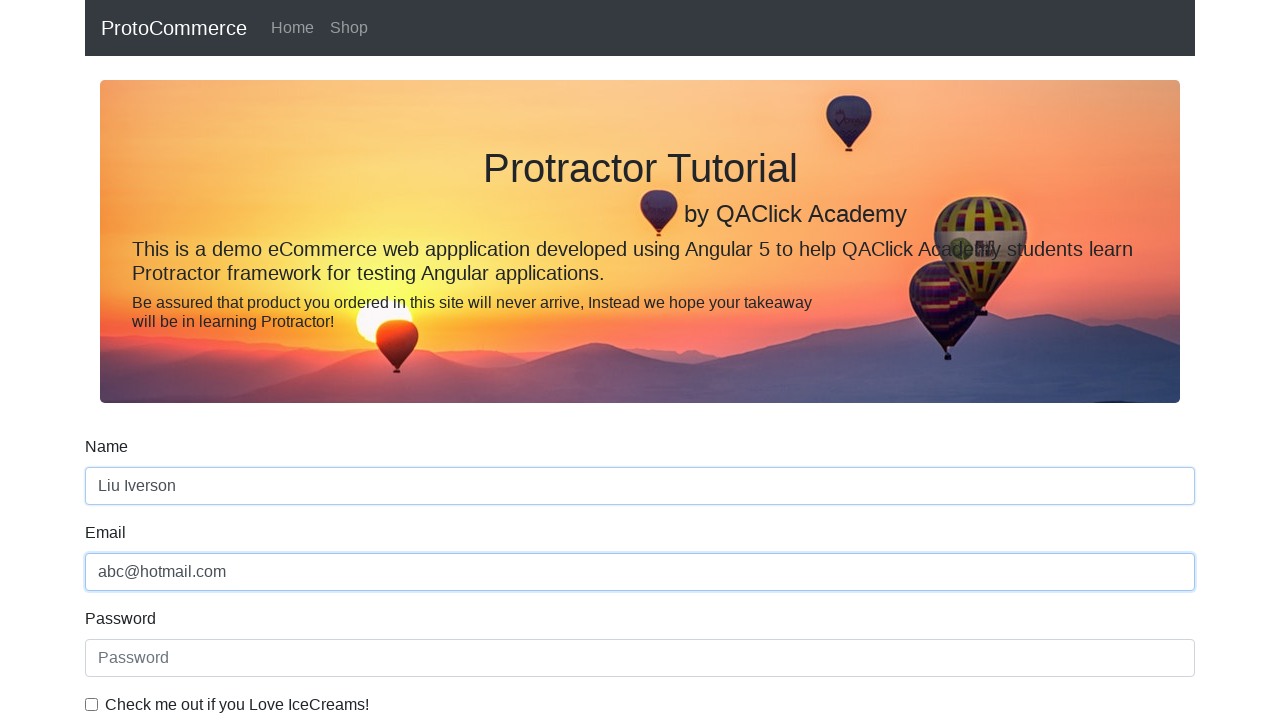

Filled password field with '123456' on #exampleInputPassword1
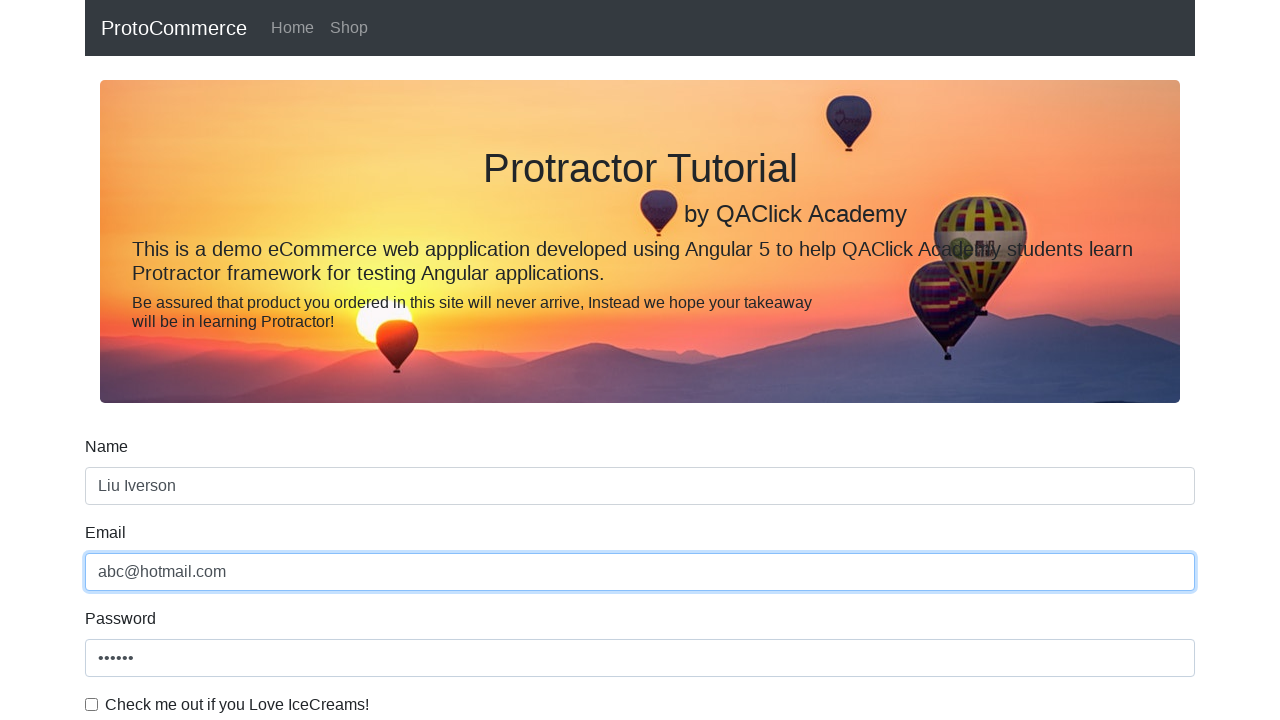

Selected employment status radio button at (326, 360) on #inlineRadio2
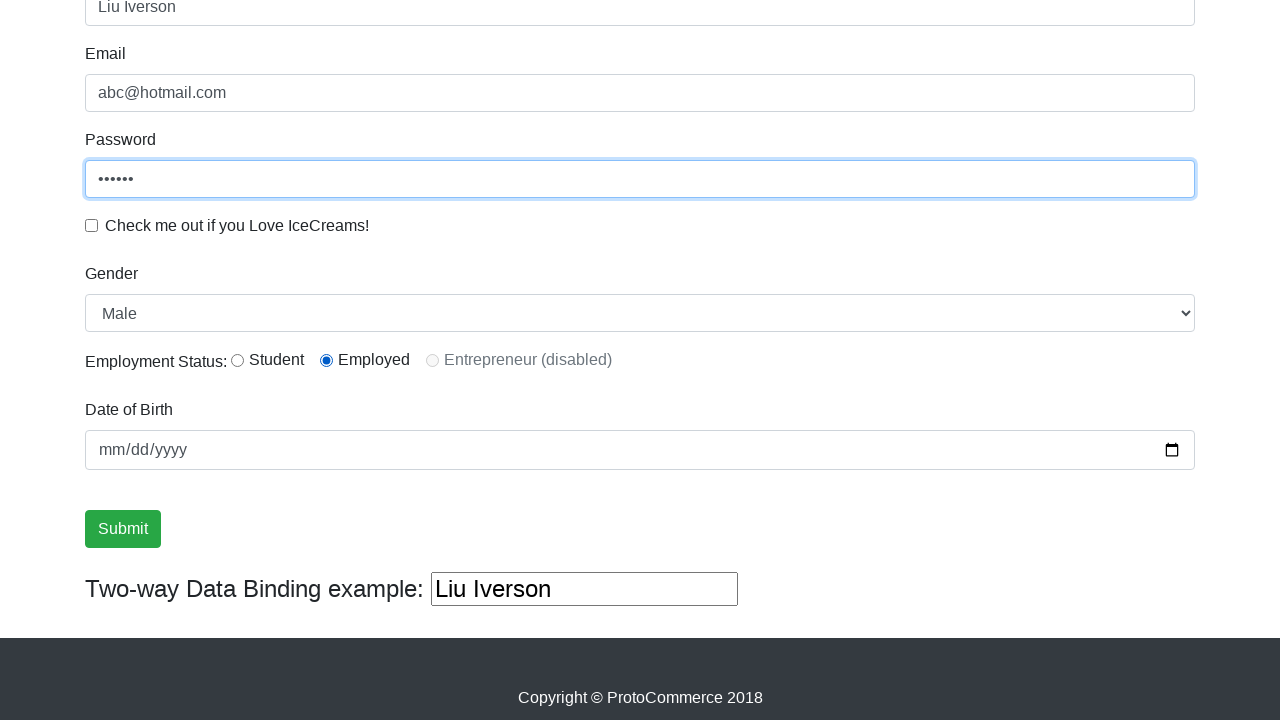

Checked the practice checkbox at (92, 225) on #exampleCheck1
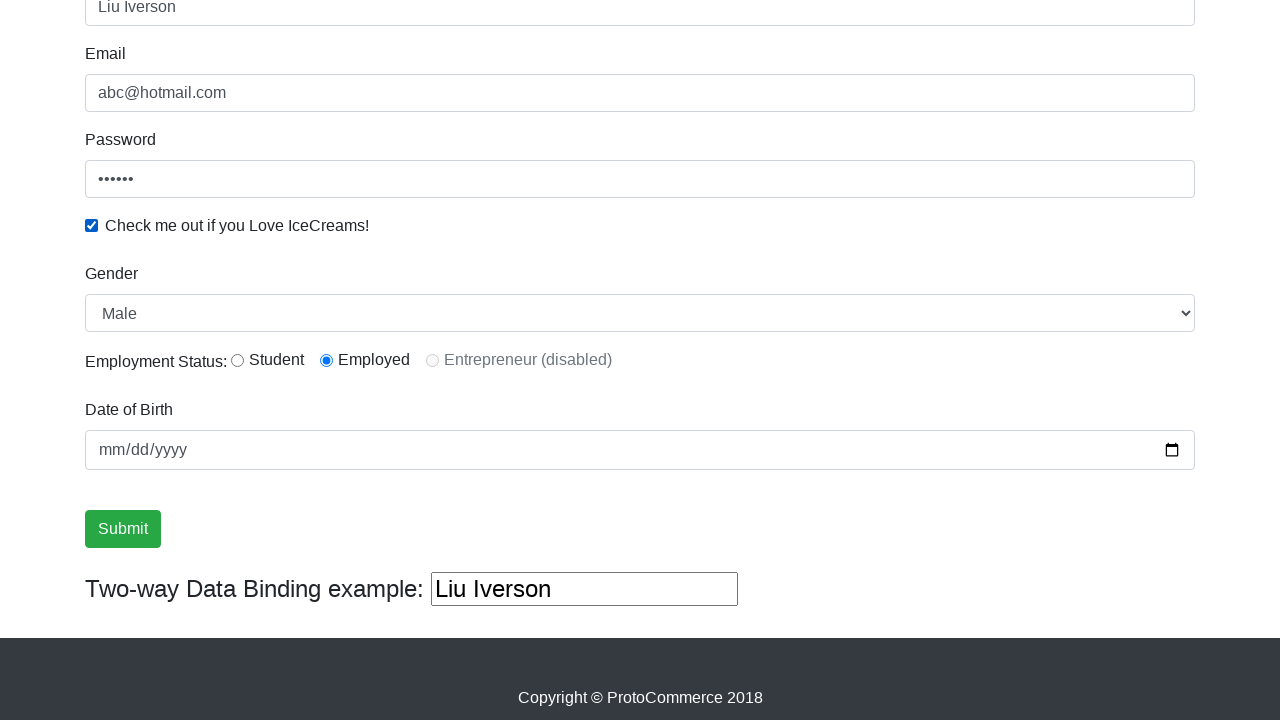

Selected 'Female' from gender dropdown on #exampleFormControlSelect1
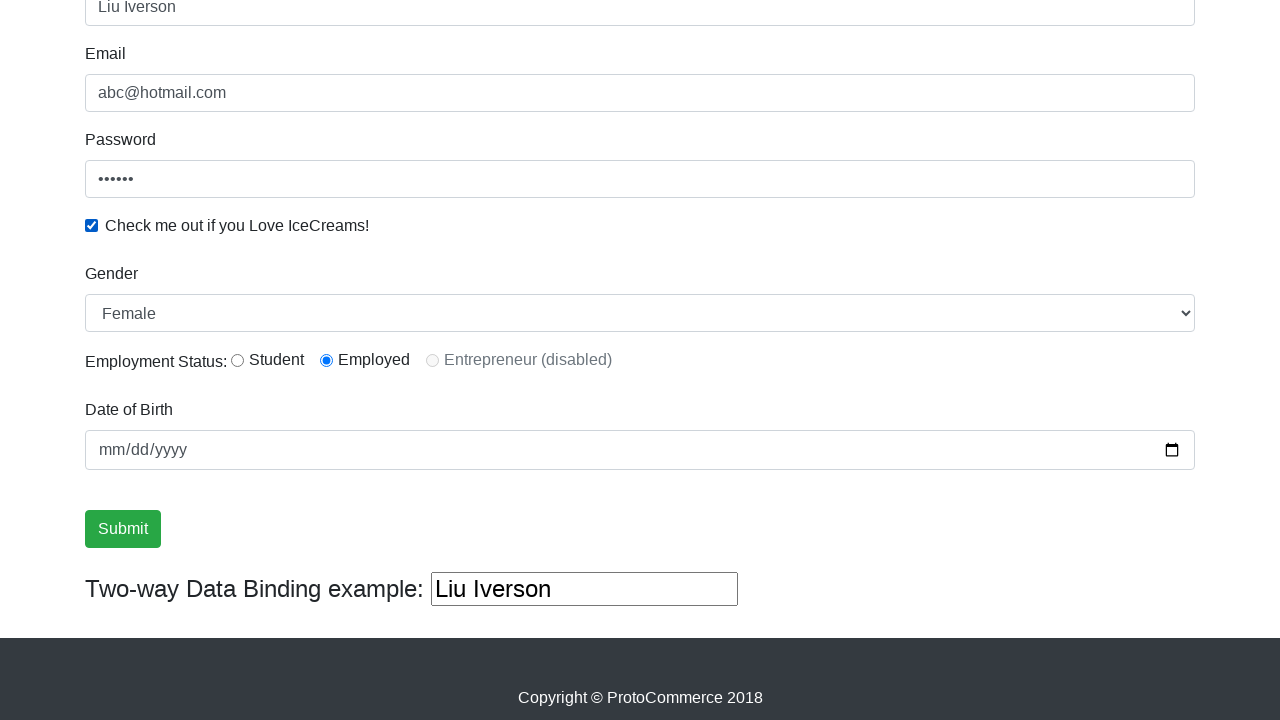

Clicked Submit button to submit the form at (123, 529) on xpath=//input[@value='Submit']
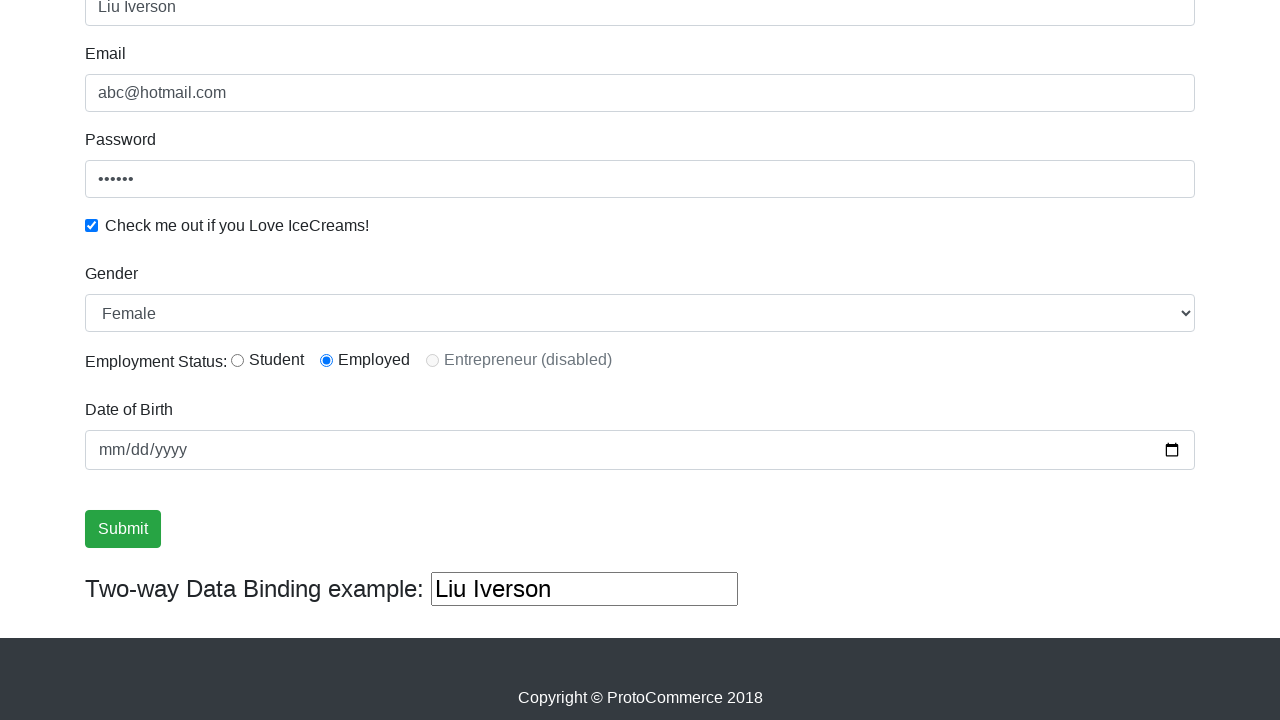

Waited 2 seconds for form submission to complete
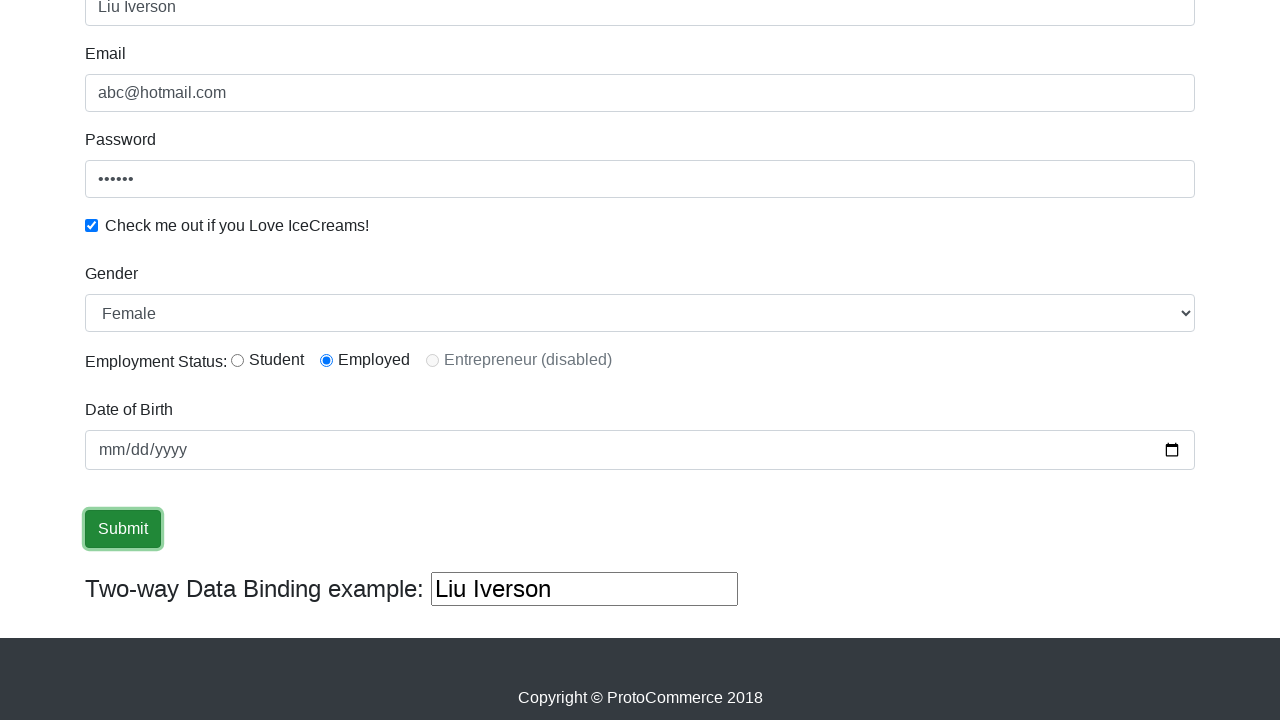

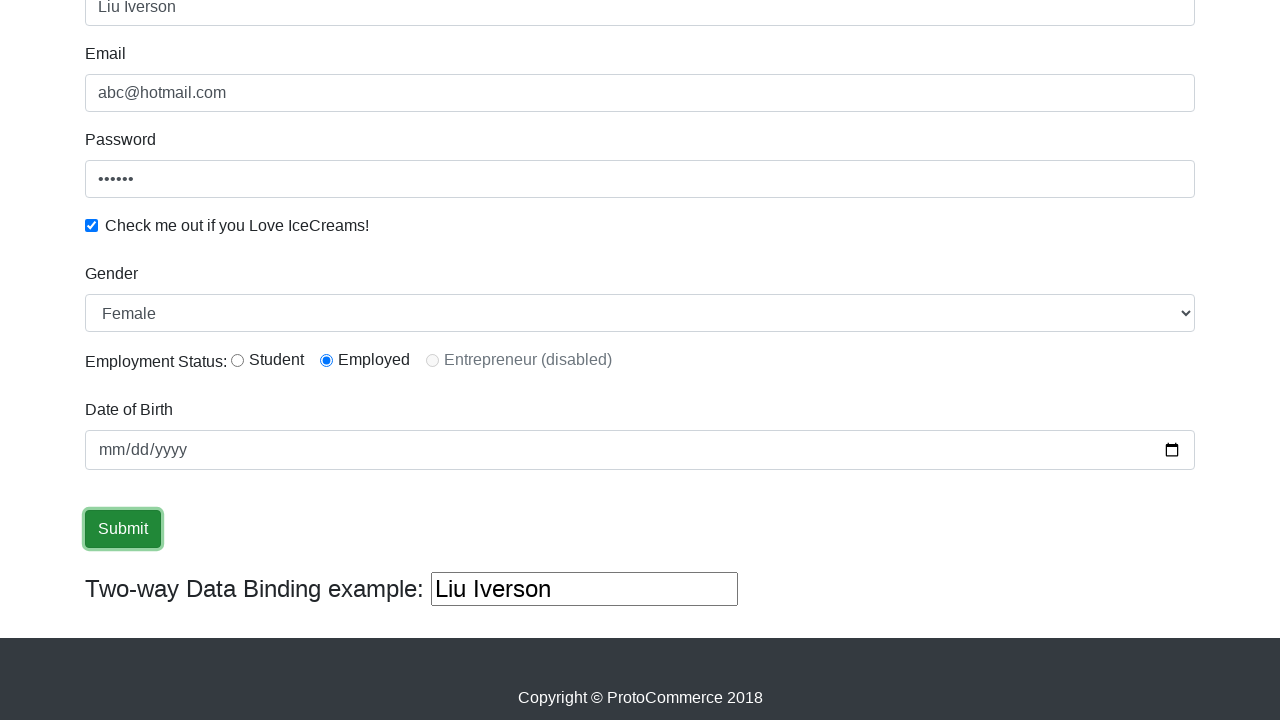